Tests various locator strategies (XPath, CSS selectors, ID) by interacting with a sample form - clicking links, filling text fields, selecting dropdowns, and checking checkboxes.

Starting URL: https://www.mycontactform.com

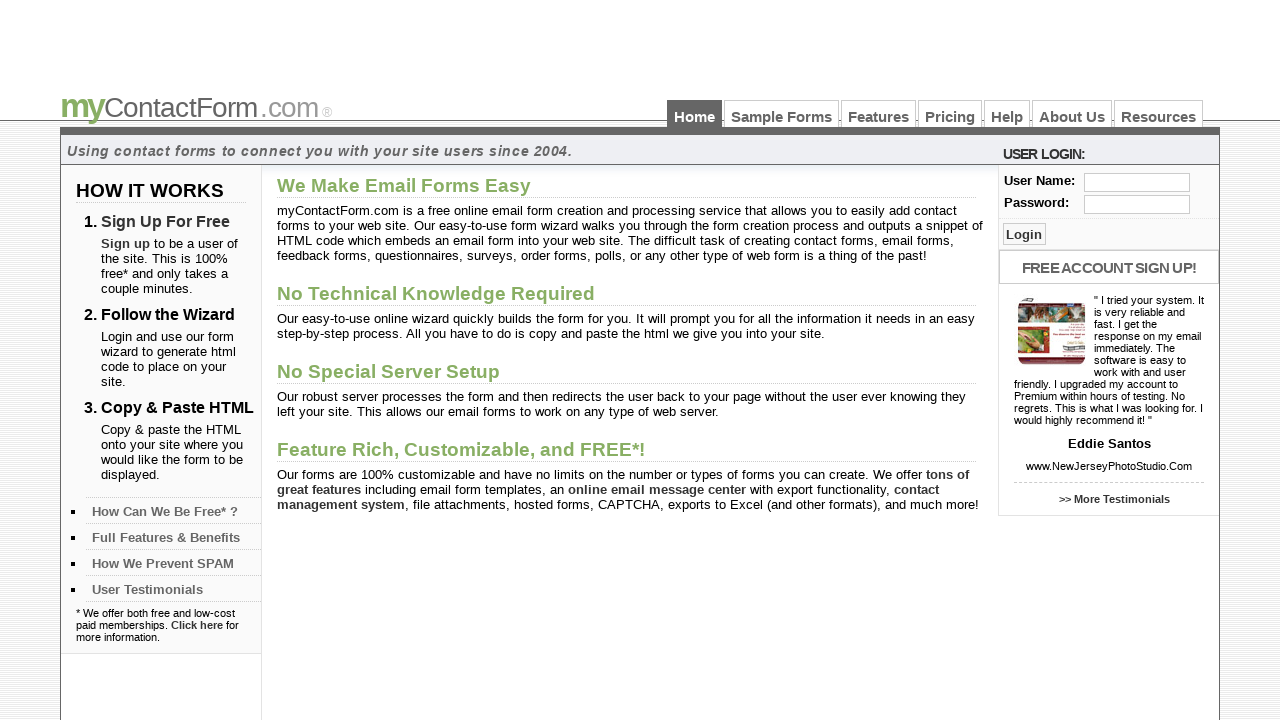

Clicked on Sample Forms link at (782, 114) on text=Sample Forms
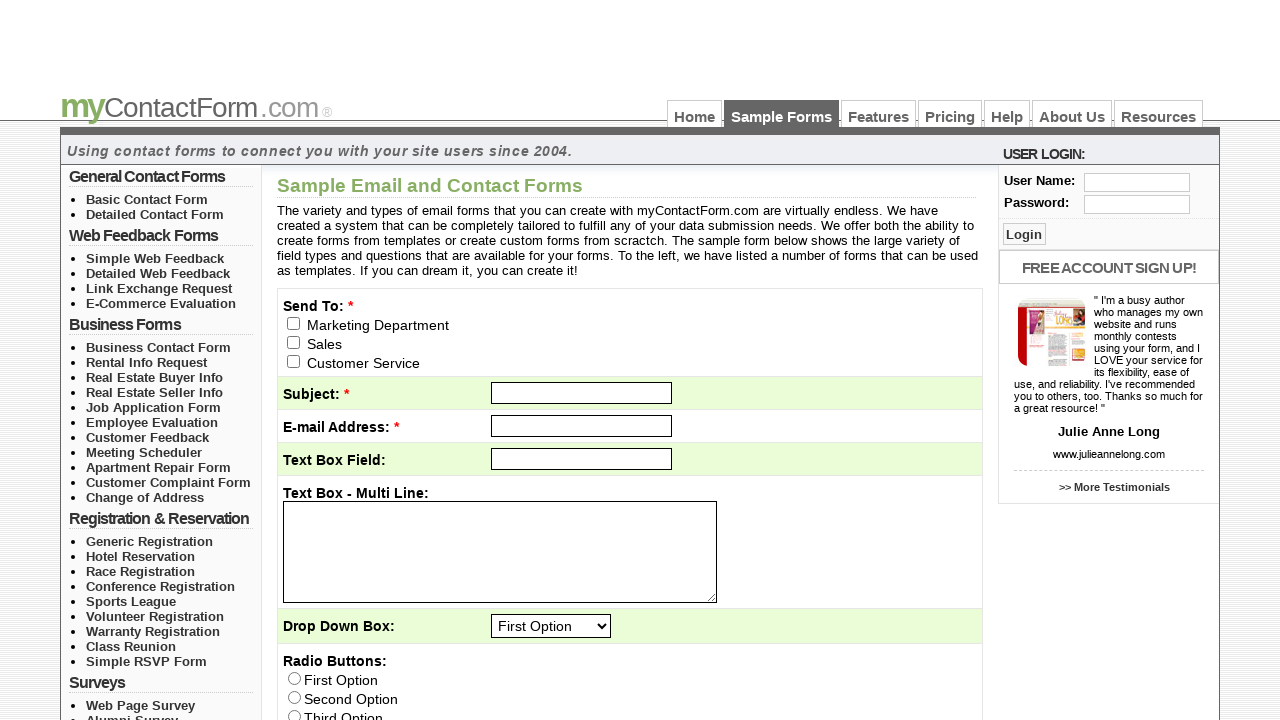

Clicked on input field using absolute XPath at (294, 323) on xpath=/html/body/div[3]/div[3]/form/table/tbody/tr/td/div/input
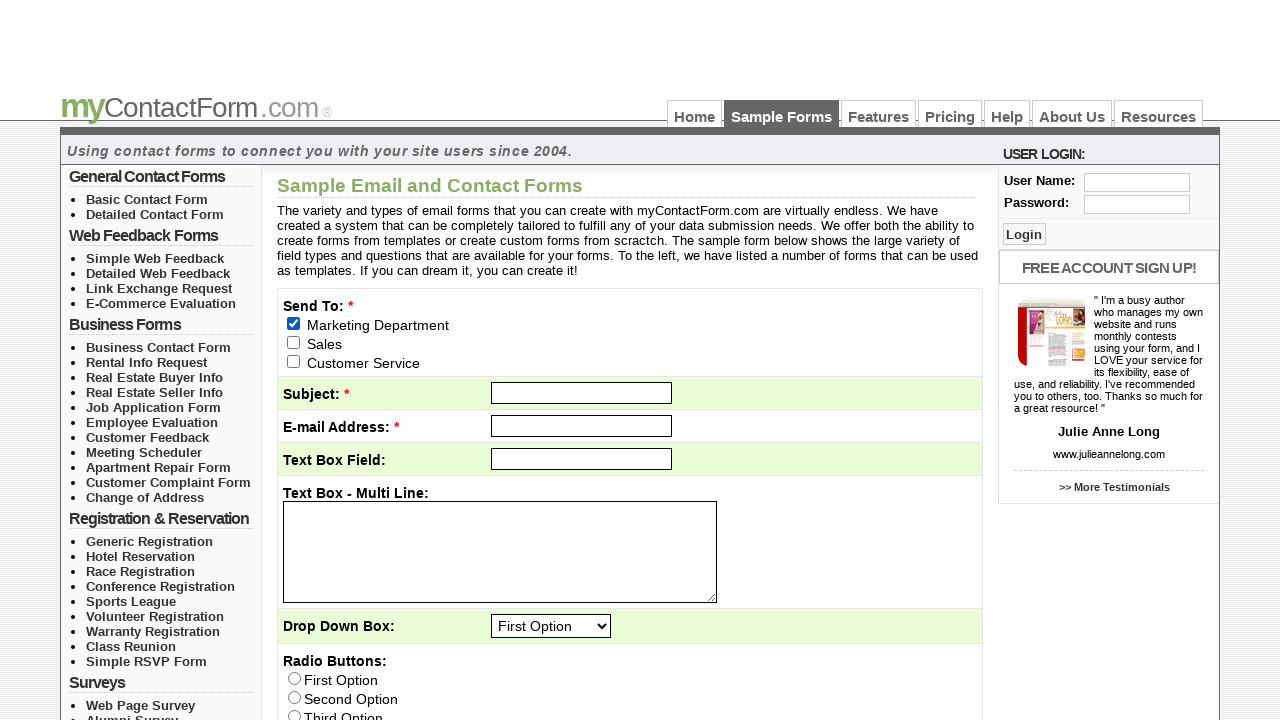

Waited 1000ms for page to load
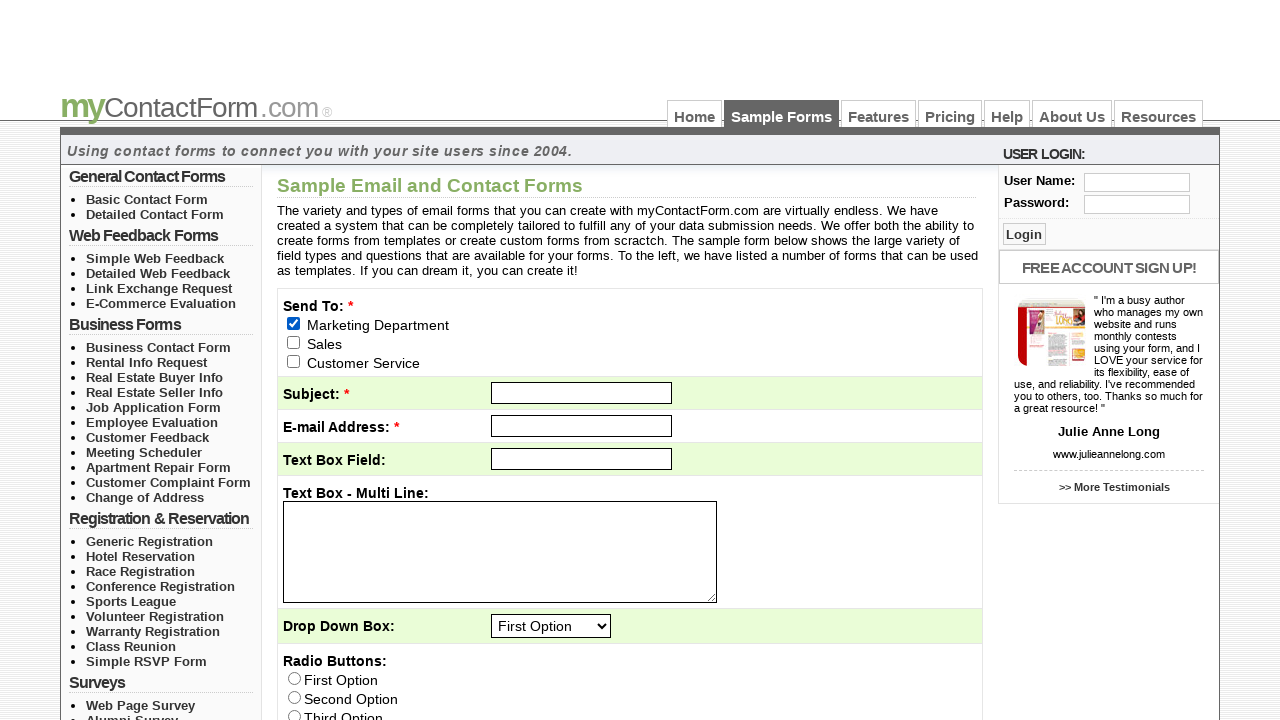

Filled subject field with 'Test Subject' on xpath=//tbody/tr[2]/td/input
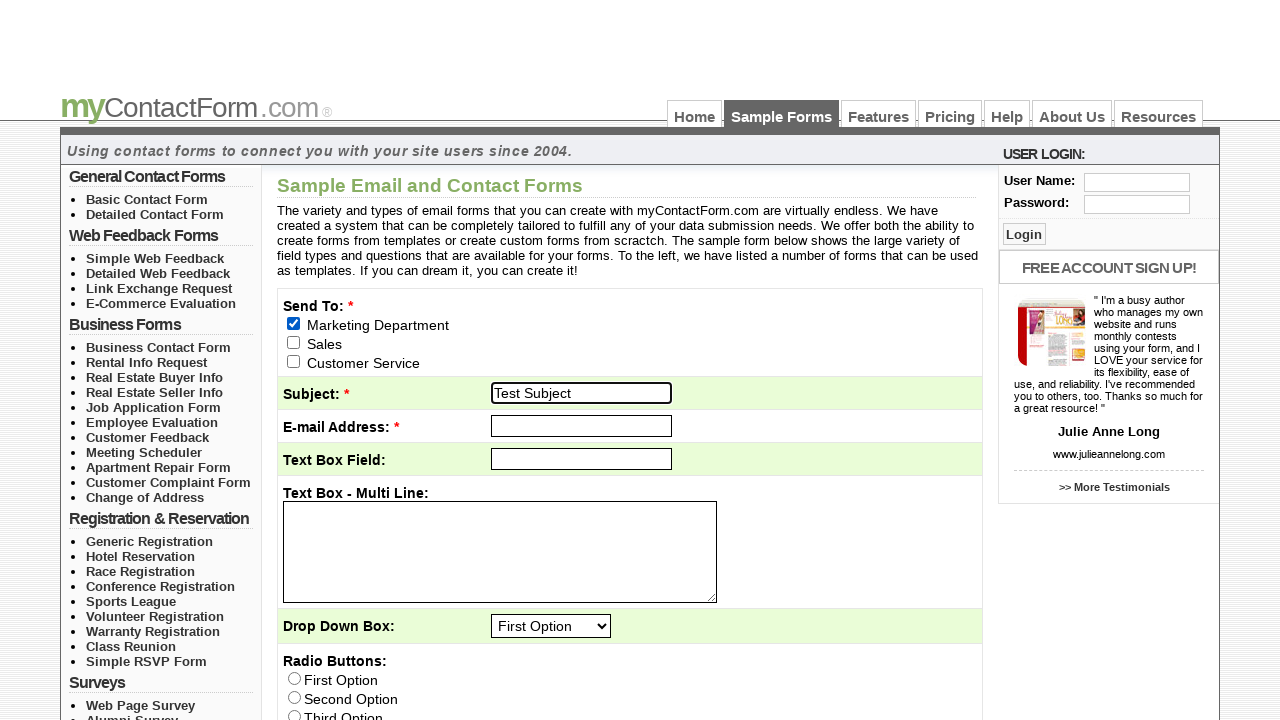

Waited 1000ms
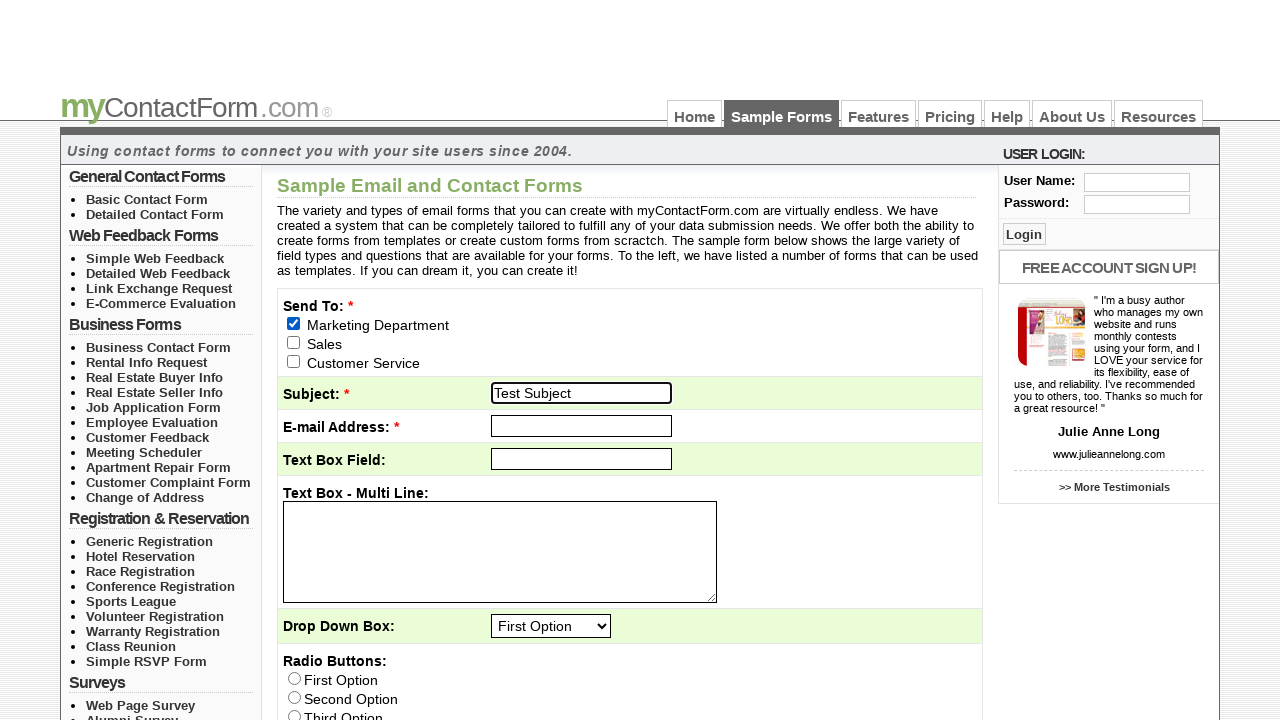

Filled email field with 'shiva@gmail.com' on xpath=//input[@id='email']
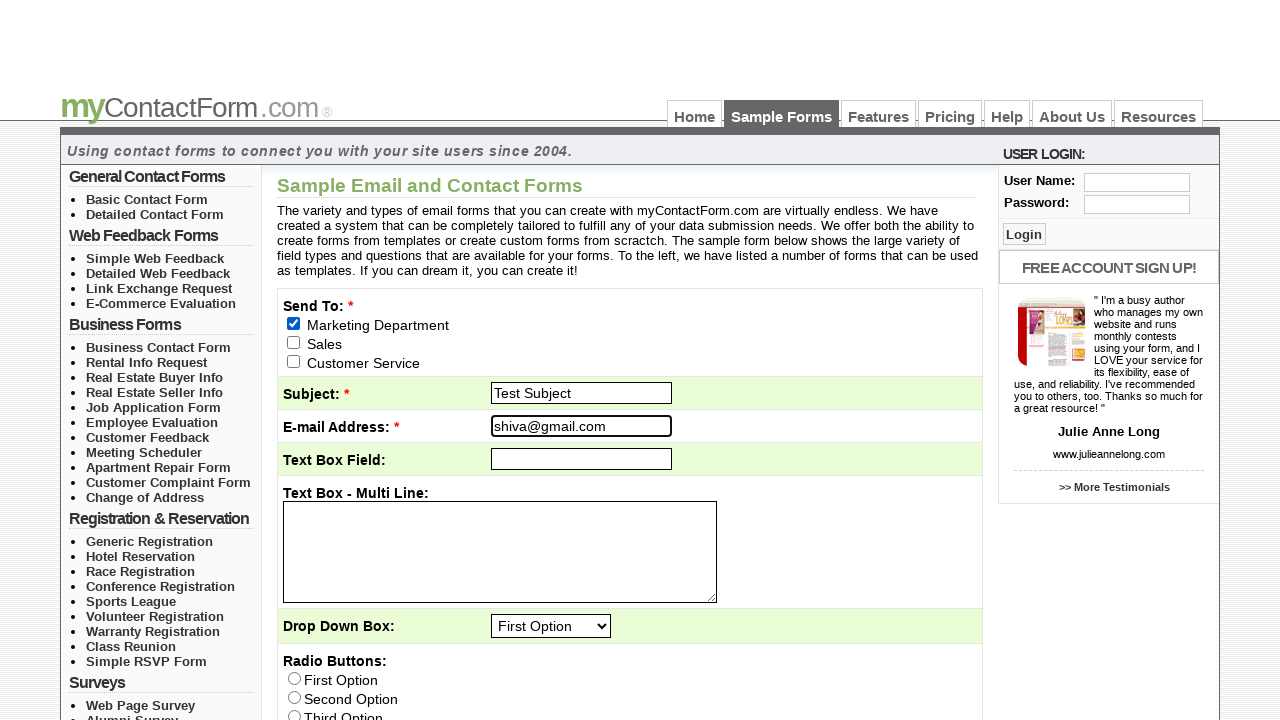

Waited 1000ms
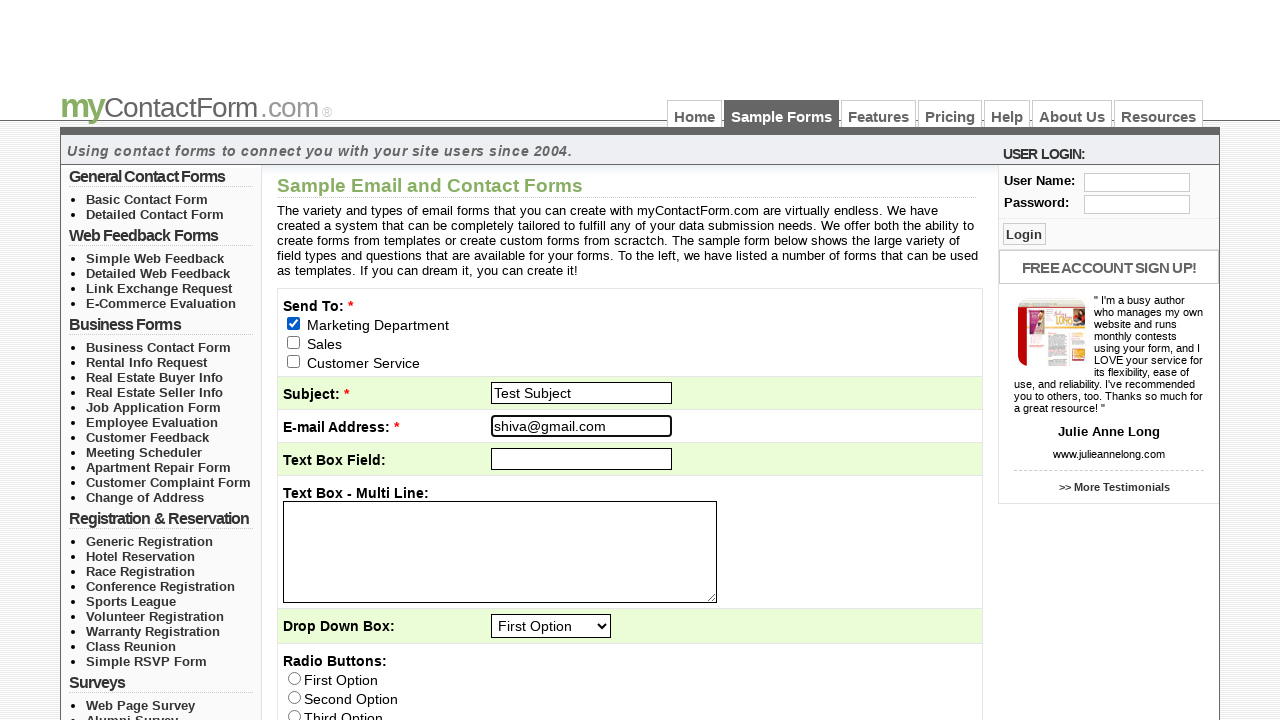

Filled text field q1 with 'Test Text' on xpath=//input[@name='q1' and @id='q1']
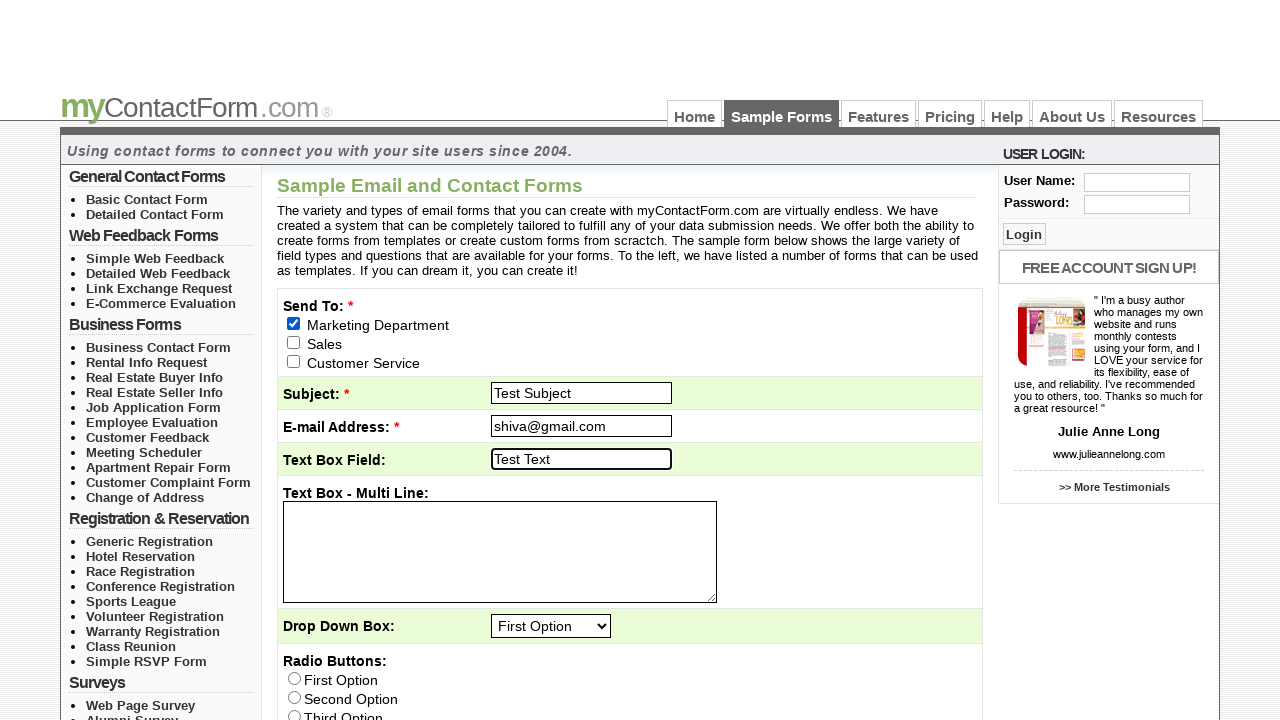

Waited 1000ms
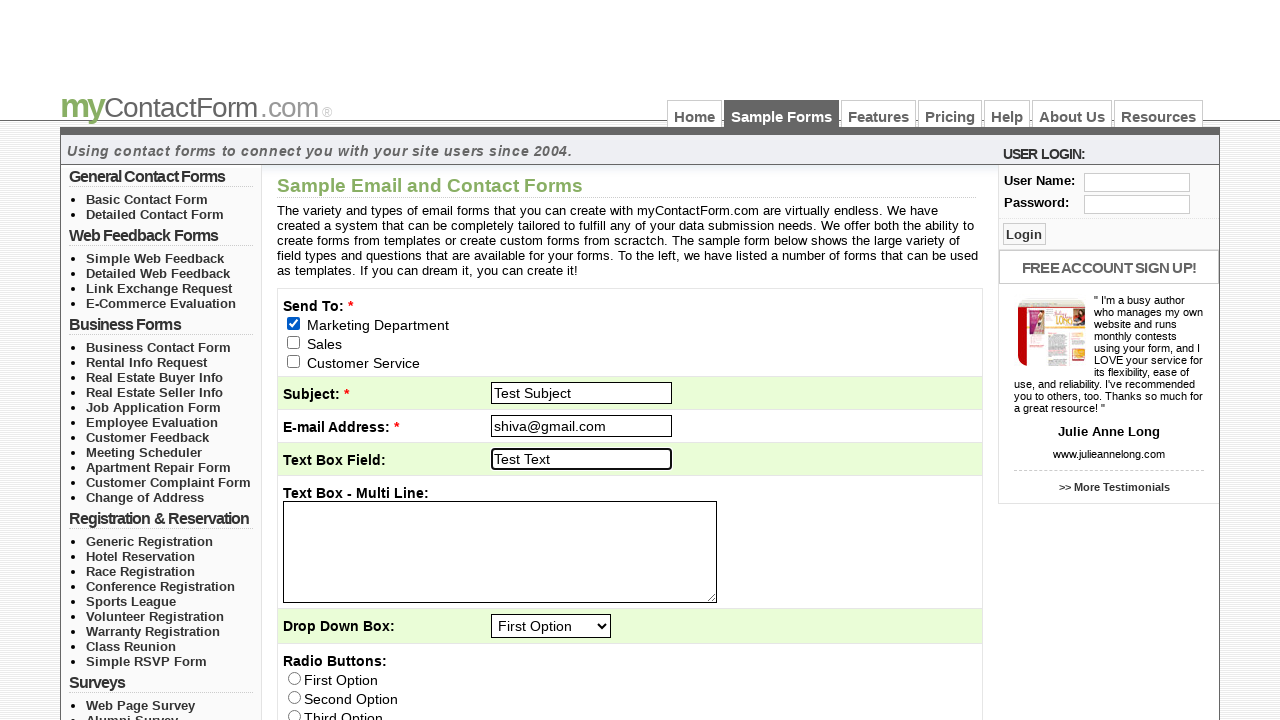

Filled textarea q2 with 'Test Description' on xpath=//textarea[@name='q2' or @id='q2']
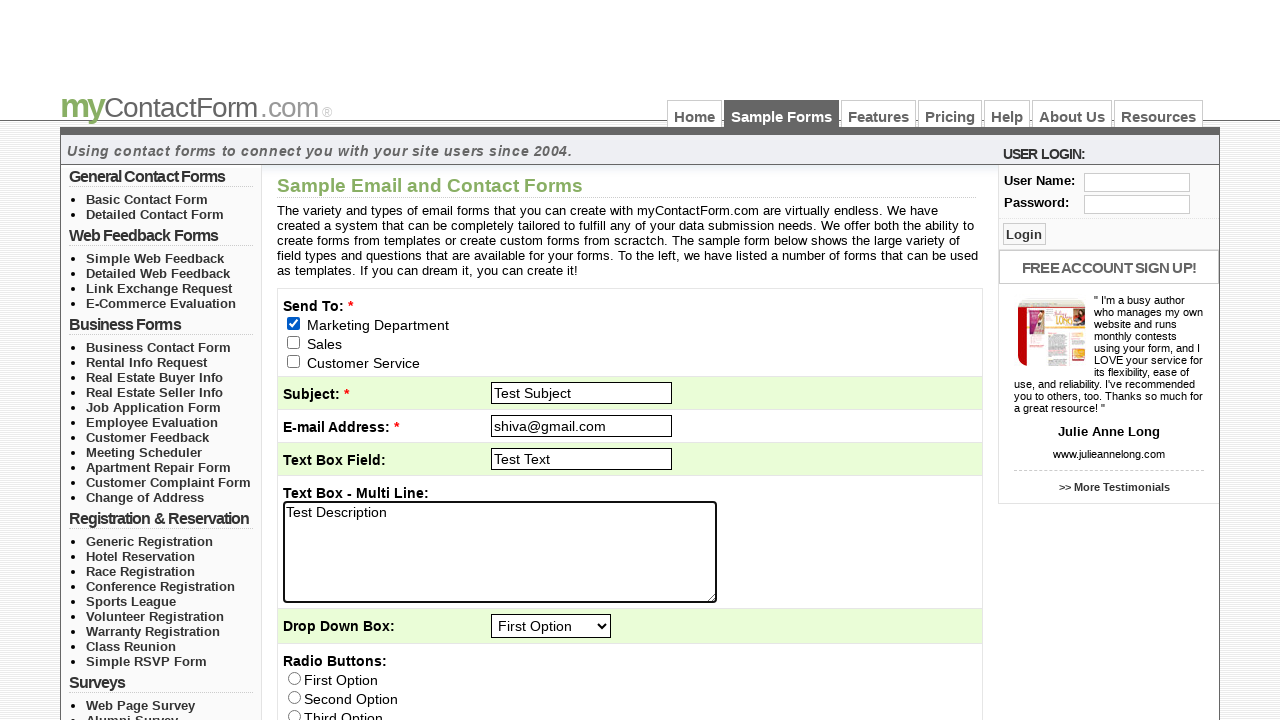

Waited 1000ms
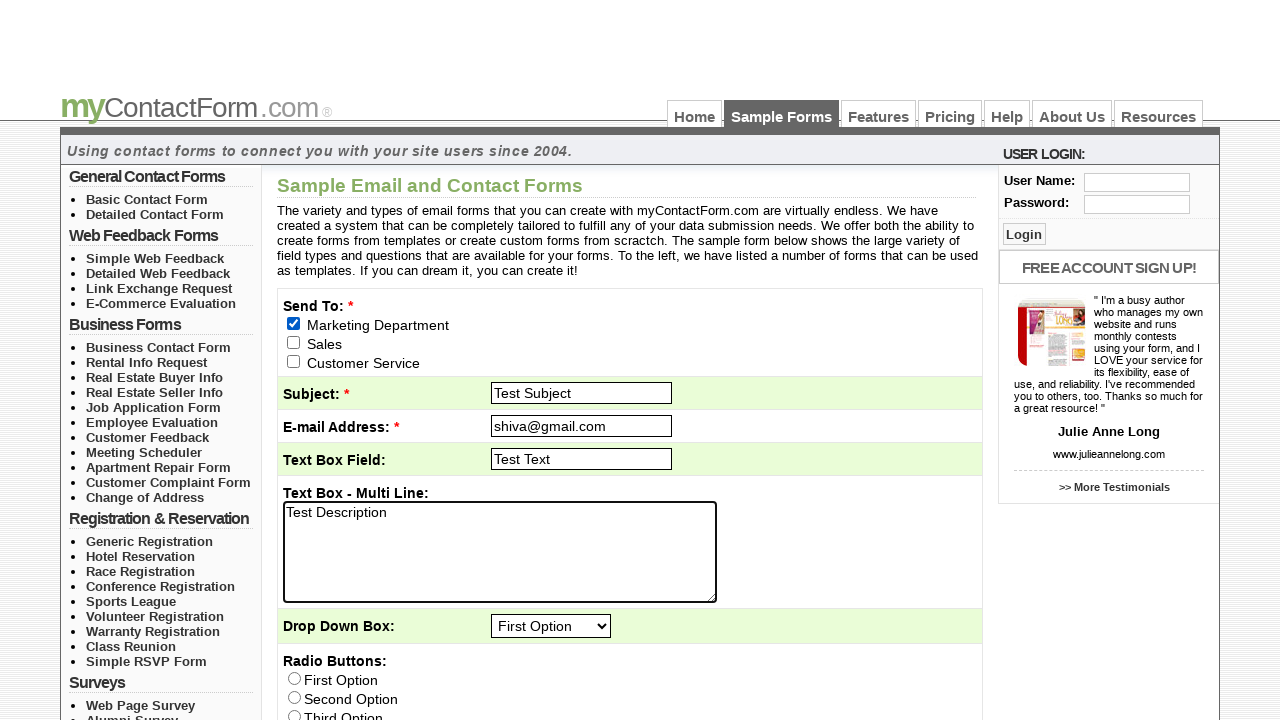

Selected 'Third Option' from dropdown q3 on #q3
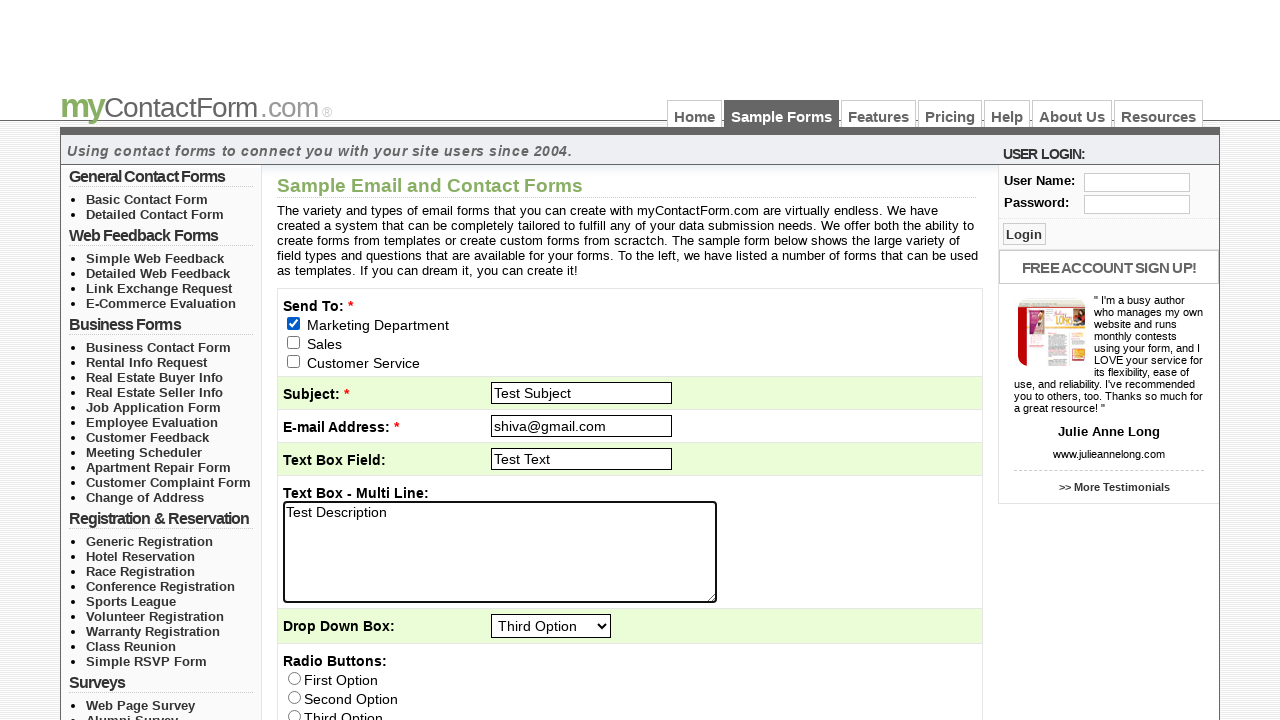

Waited 1000ms
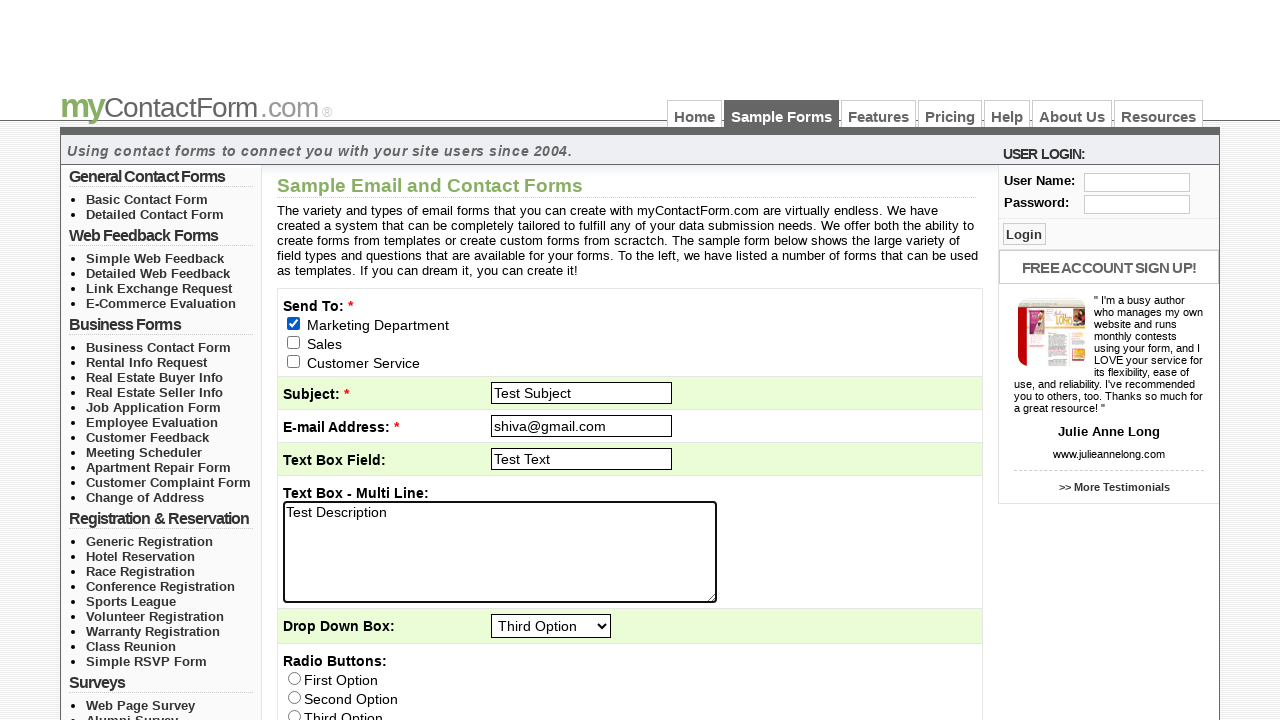

Clicked radio button with value 'First Option' at (294, 678) on input[value='First Option']
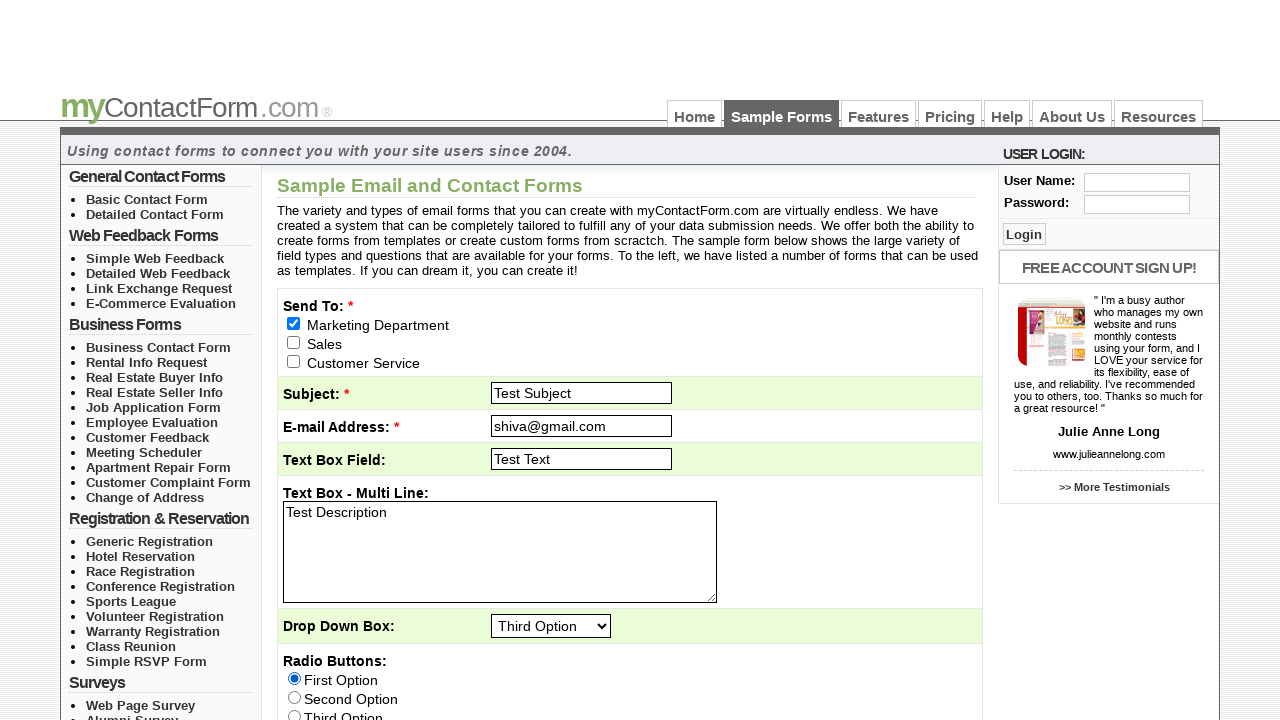

Clicked checkbox with ID q5 at (502, 360) on input#q5
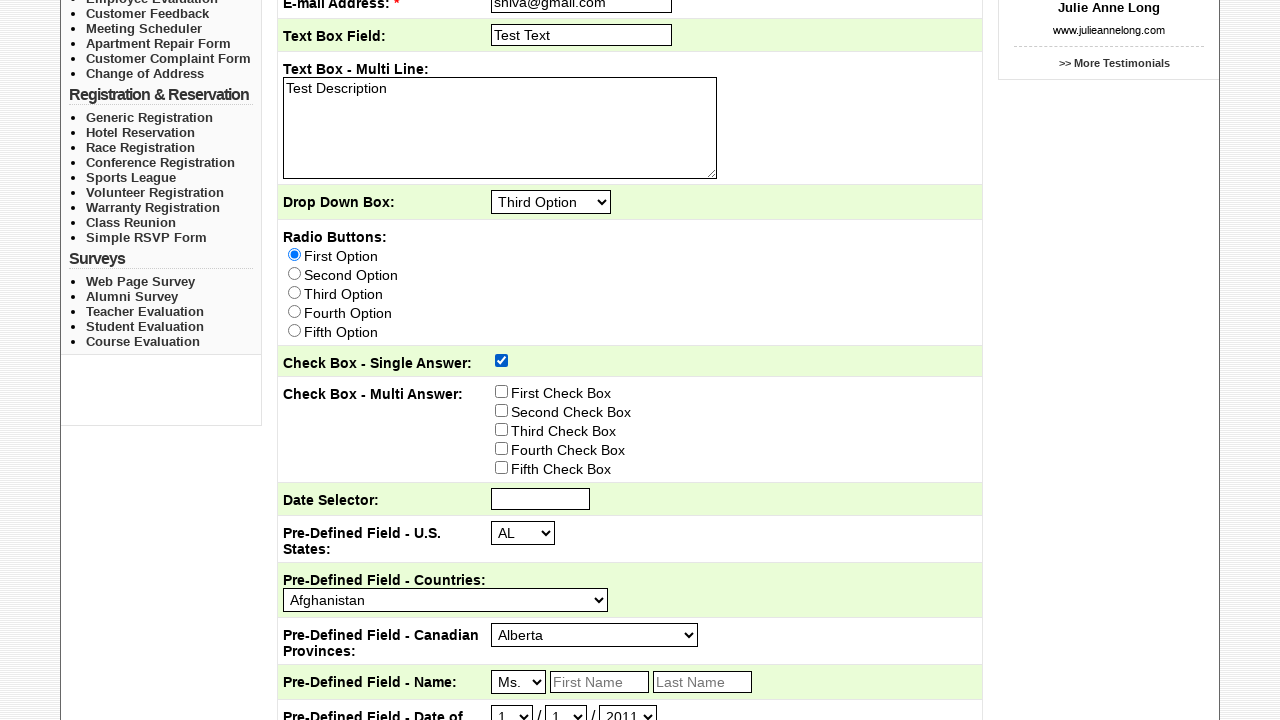

Filled text input with class 'txt_log' with 'Nikhila' on input.txt_log
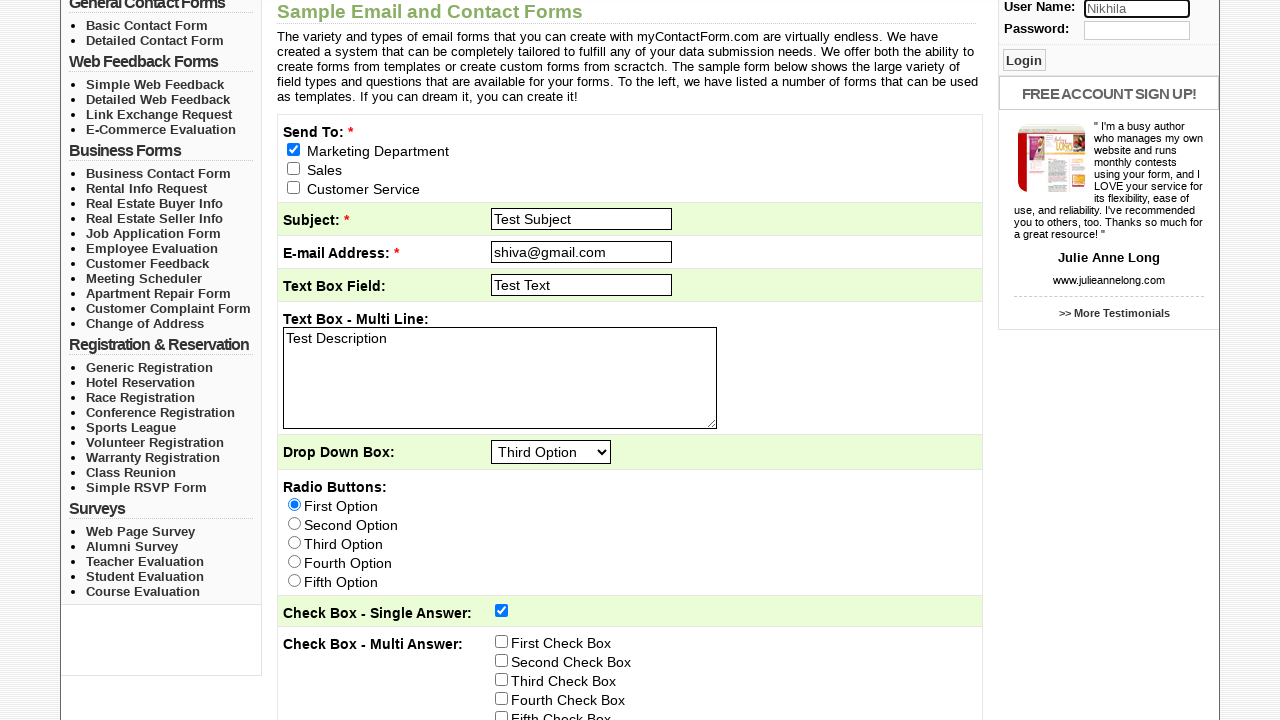

Clicked checkbox 'First Check Box' at (502, 641) on input[name='checkbox6[]'][value='First Check Box']
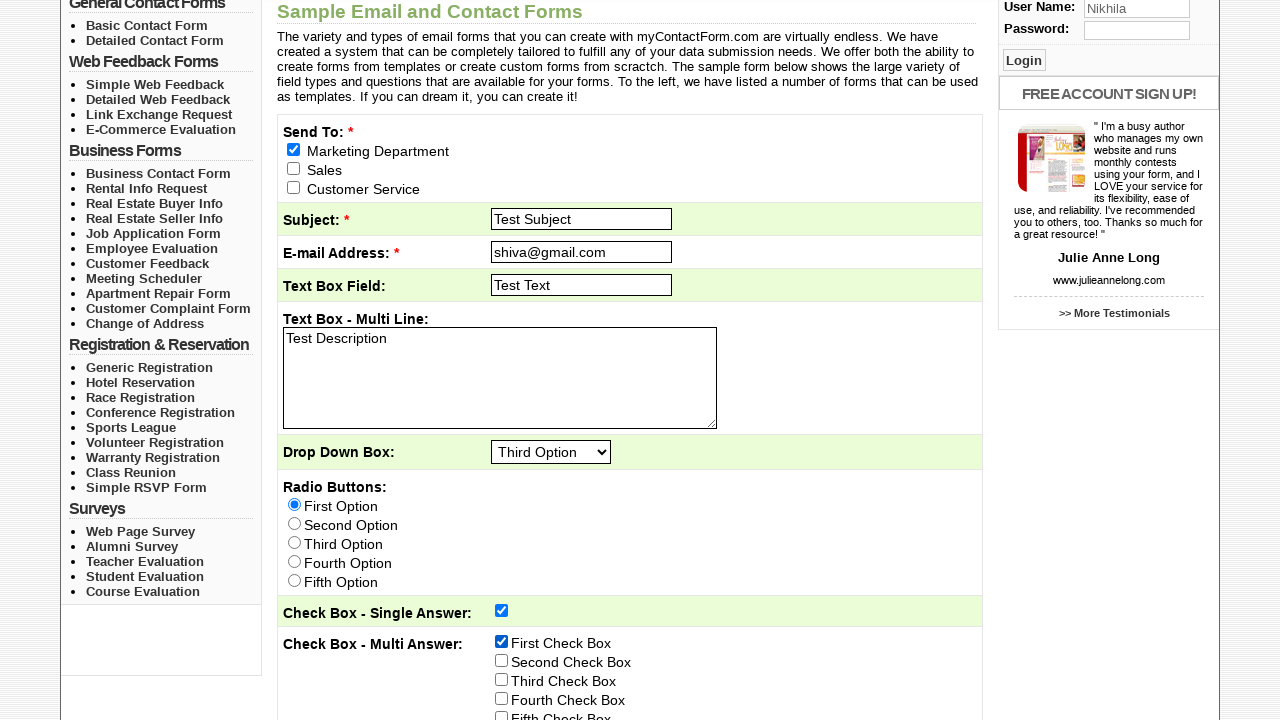

Waited 2000ms
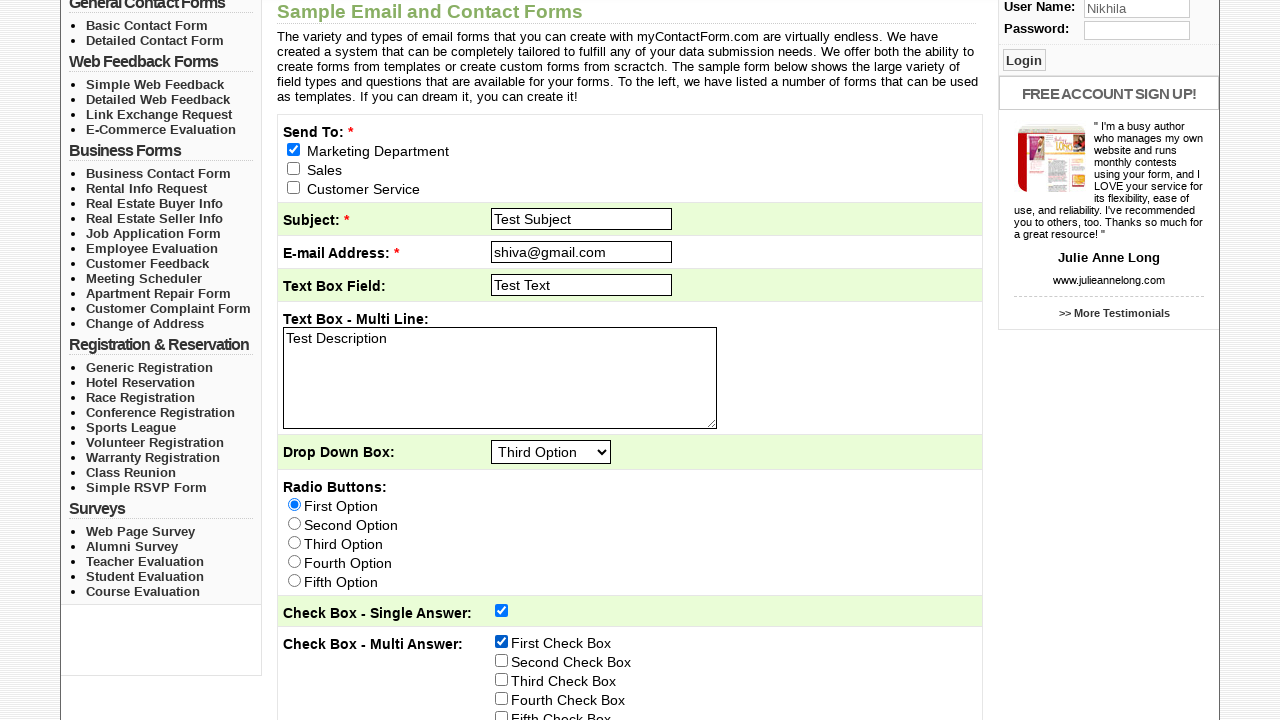

Clicked checkbox 'Second Check Box' at (502, 660) on input[value='Second Check Box']
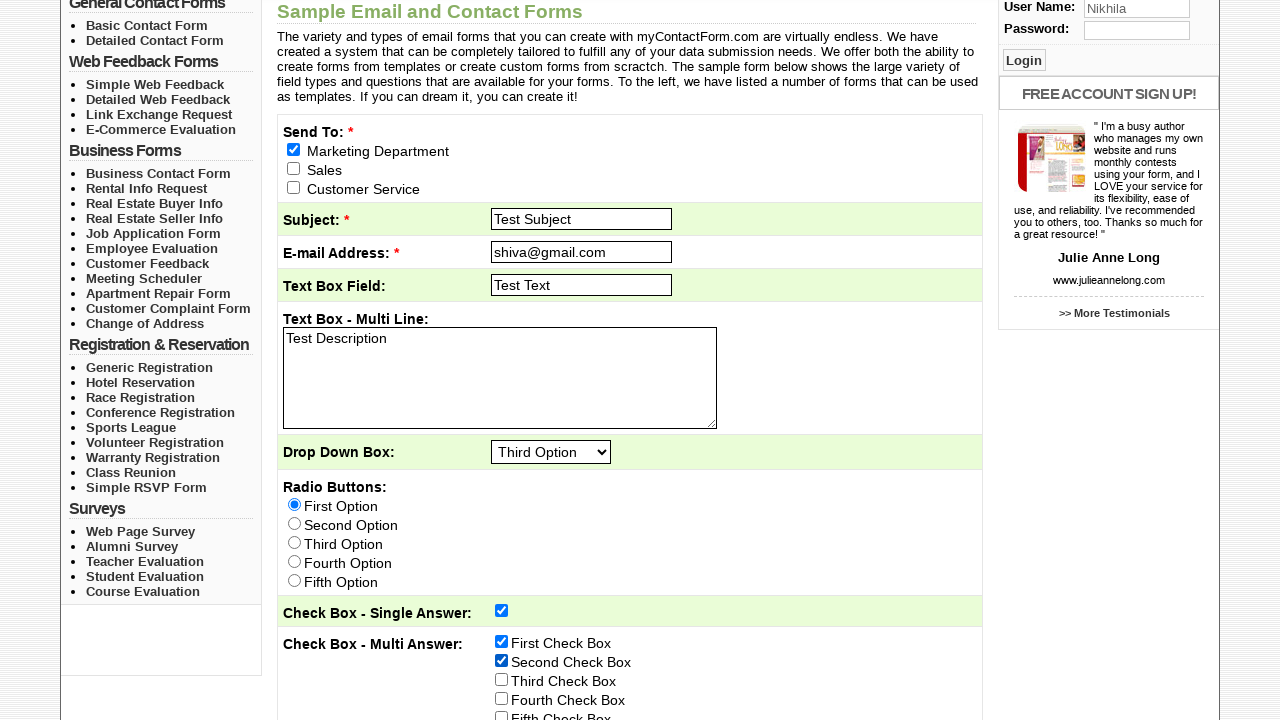

Clicked checkbox 'Third Check Box' at (502, 679) on input[value='Third Check Box']
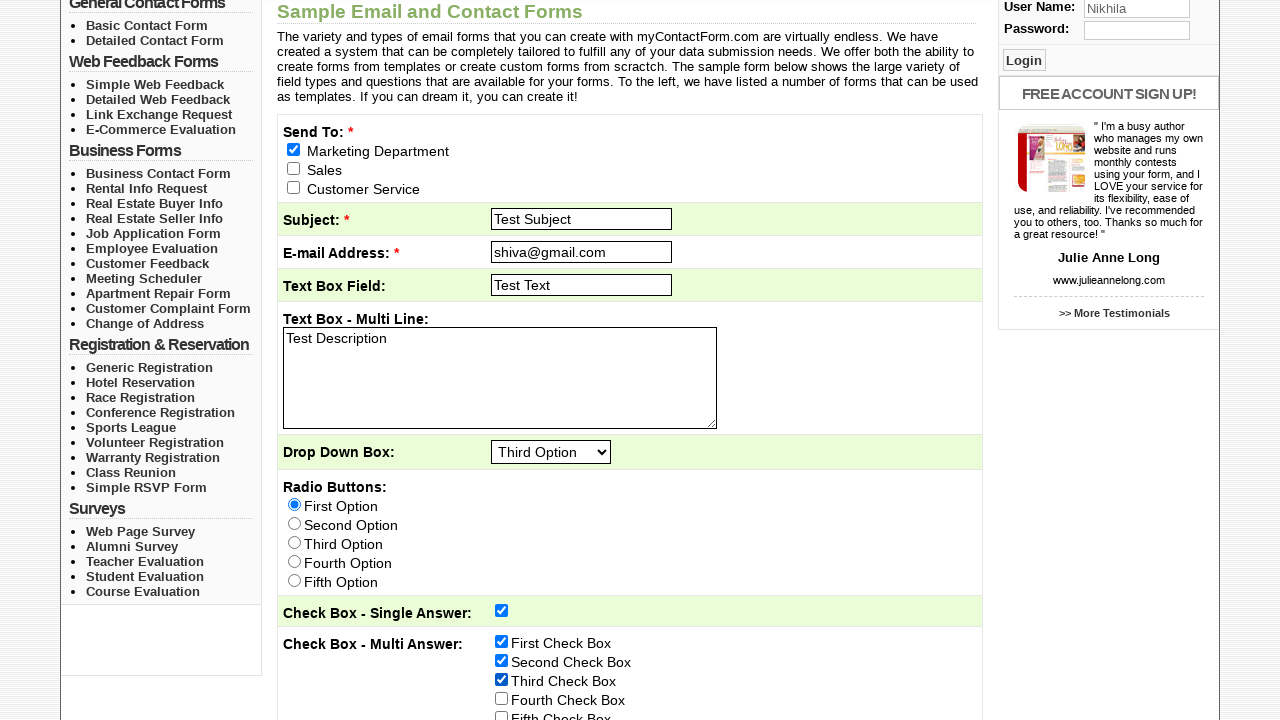

Clicked checkbox with value starting with 'Fourth Check' at (502, 698) on css=input[value^='Fourth Check']
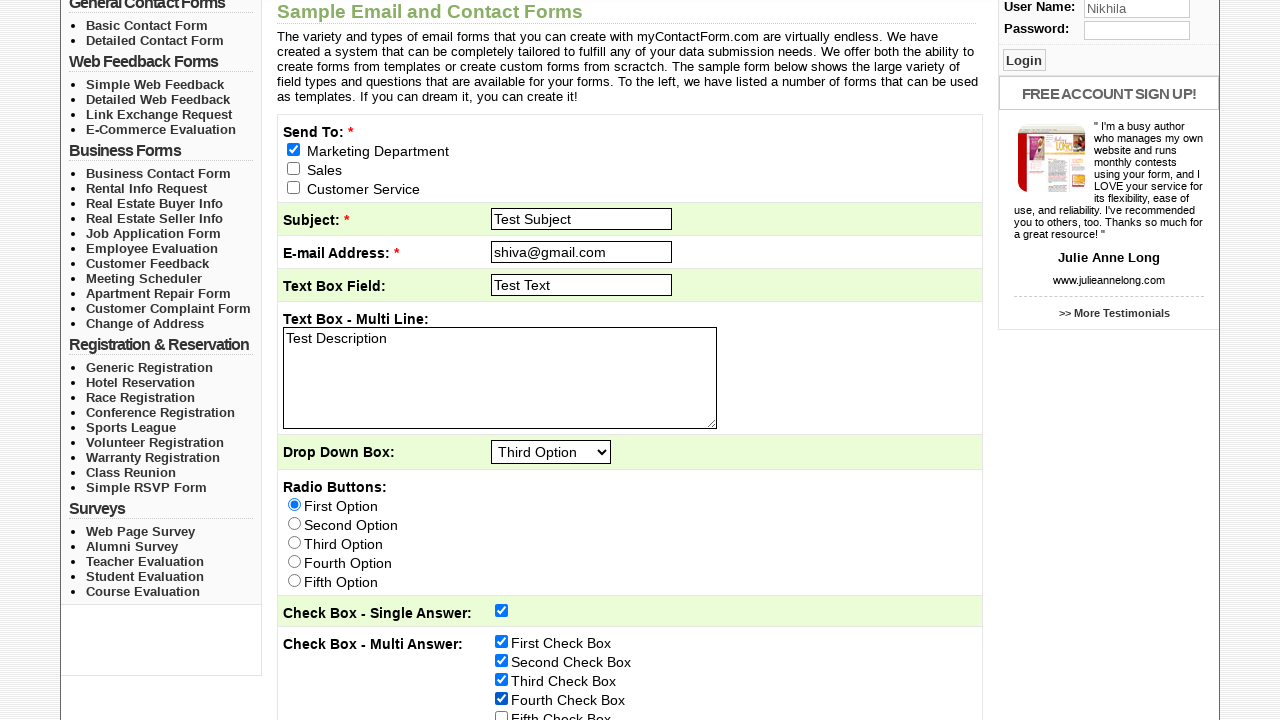

Clicked checkbox with value ending with 'Check Box' at (502, 641) on css=input[value$='Check Box']
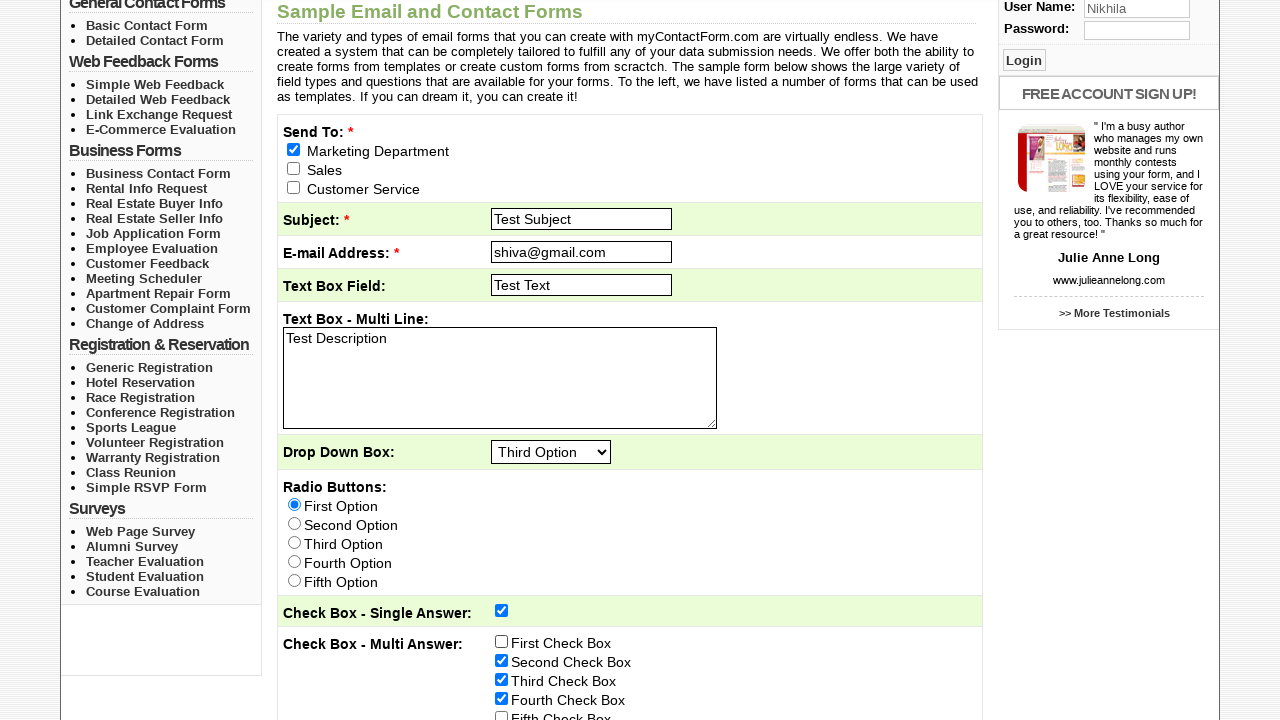

Clicked checkbox with value containing 'Fifth Che' at (502, 714) on css=input[value*='Fifth Che']
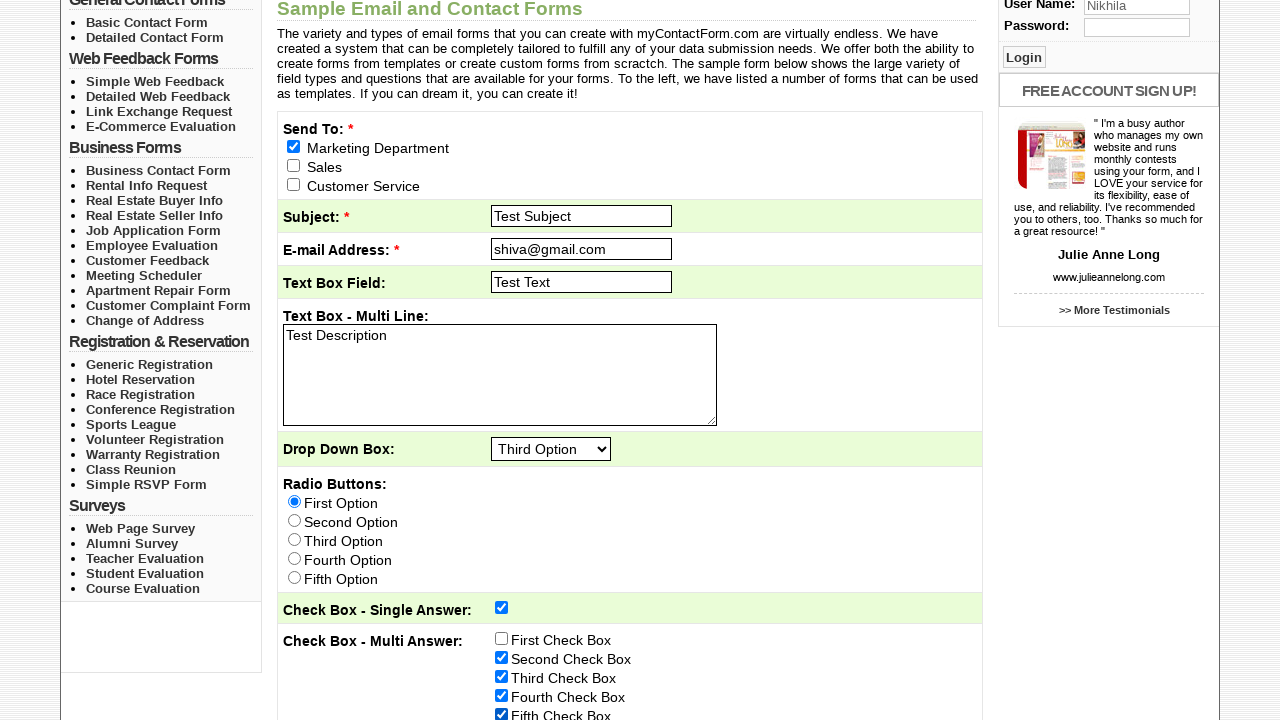

Clicked checkbox using XPath starts-with 'Fourth Check' at (502, 695) on xpath=//input[starts-with(@value,'Fourth Check')]
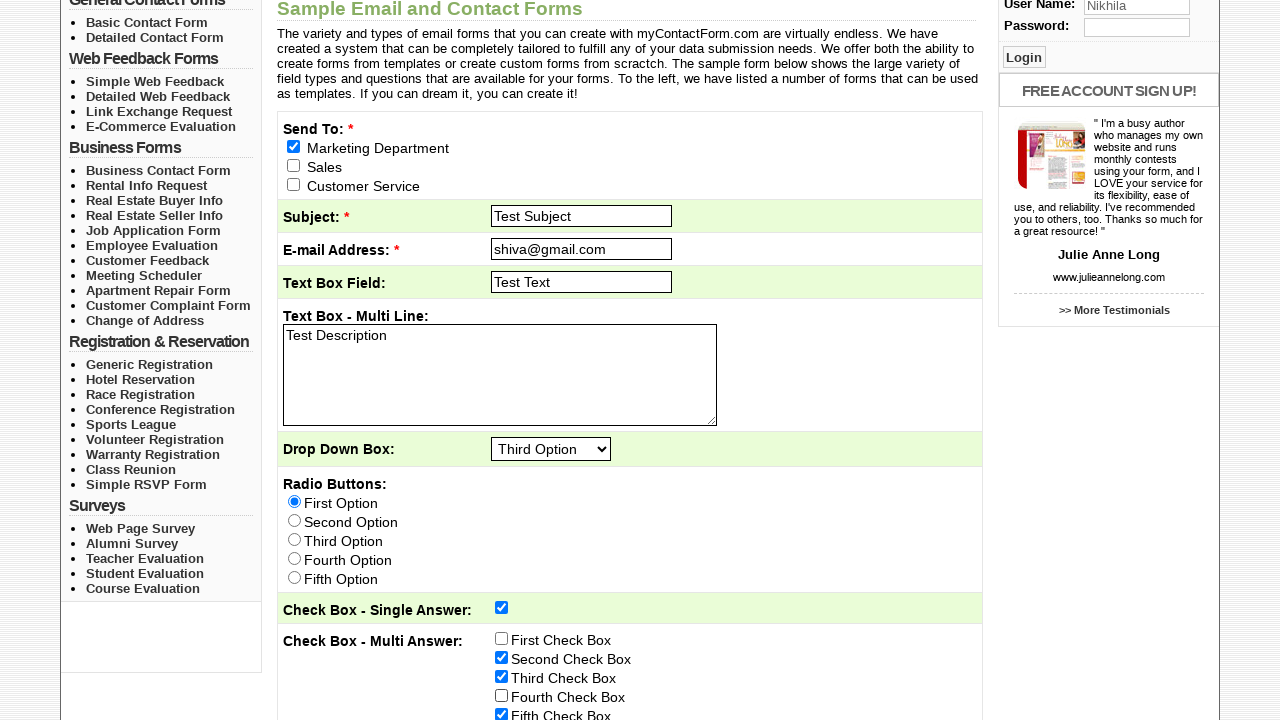

Clicked checkbox using XPath contains 'Fourth Check' at (502, 695) on xpath=//input[contains(@value,'Fourth Check')]
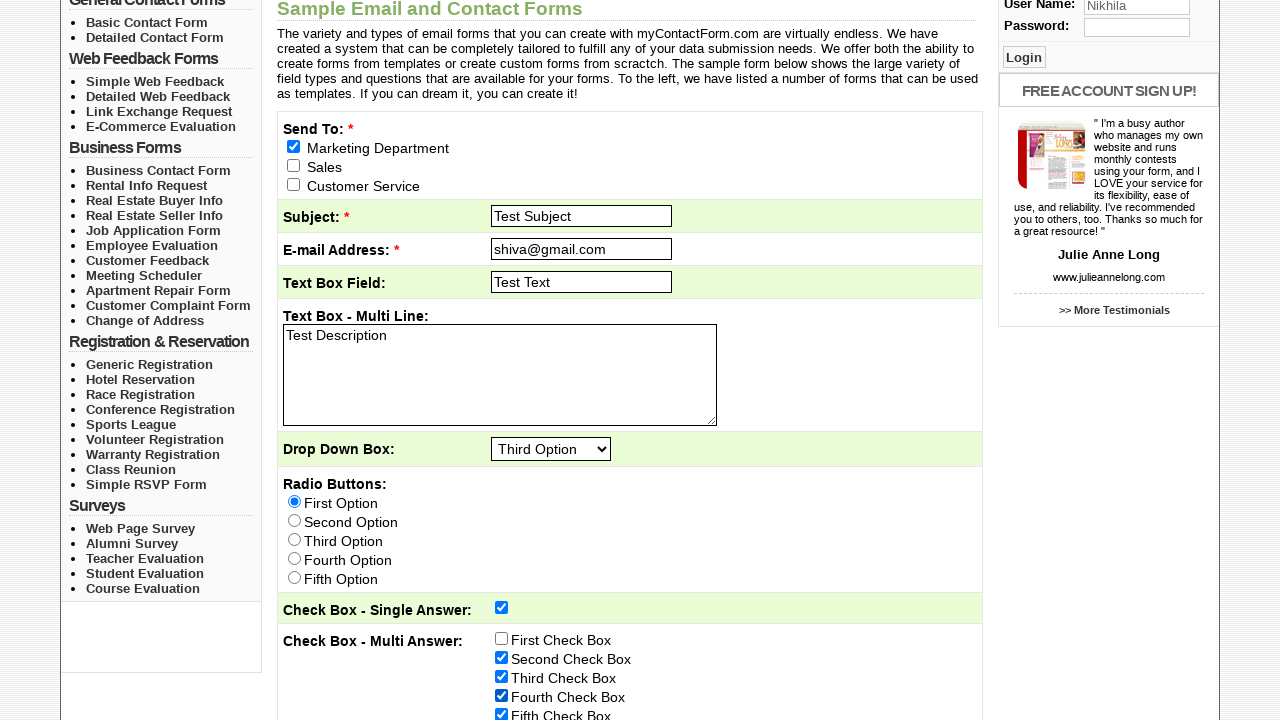

Filled date field q7 with '10-19-2023' on #q7
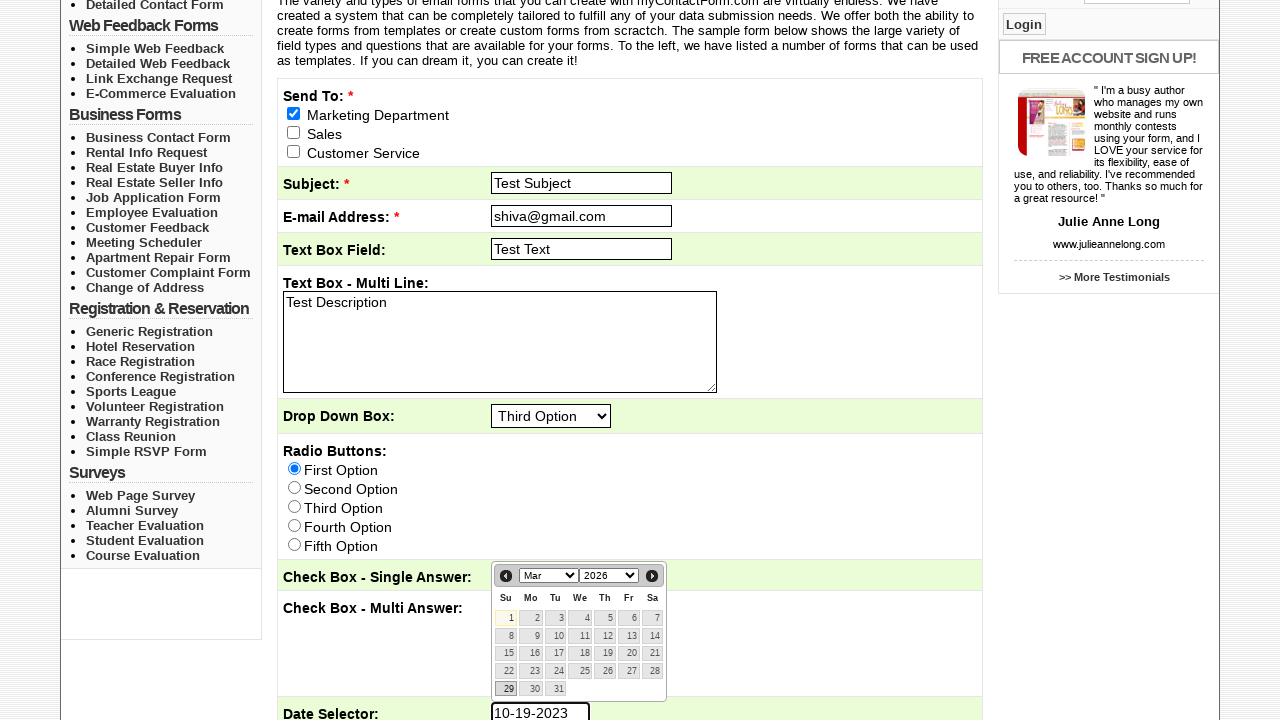

Pressed Tab key
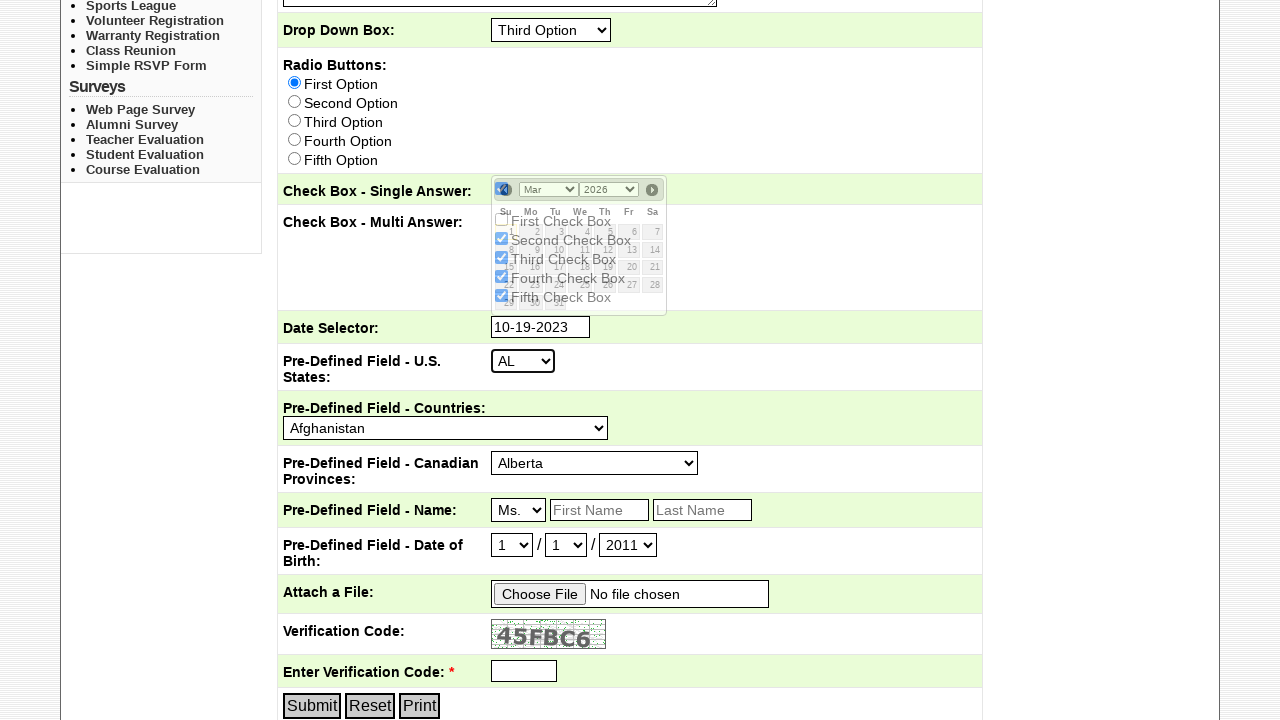

Selected state 'IN' from dropdown q8 on #q8
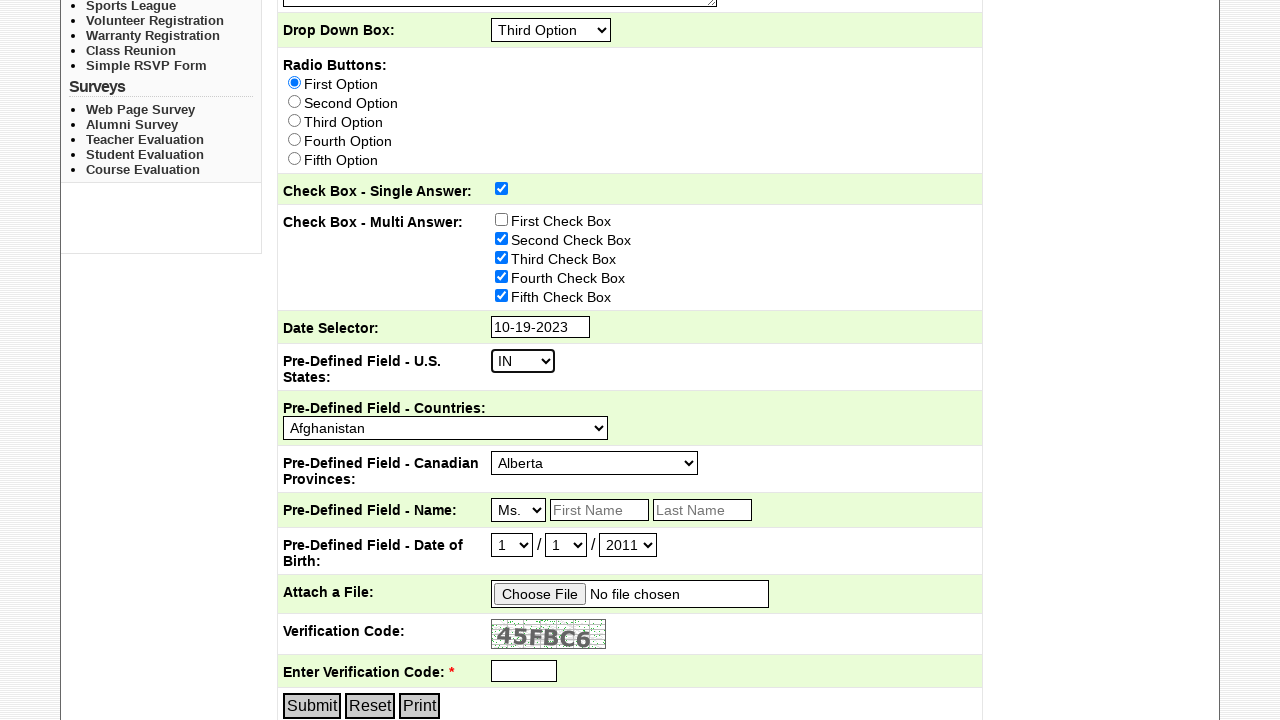

Waited 2000ms
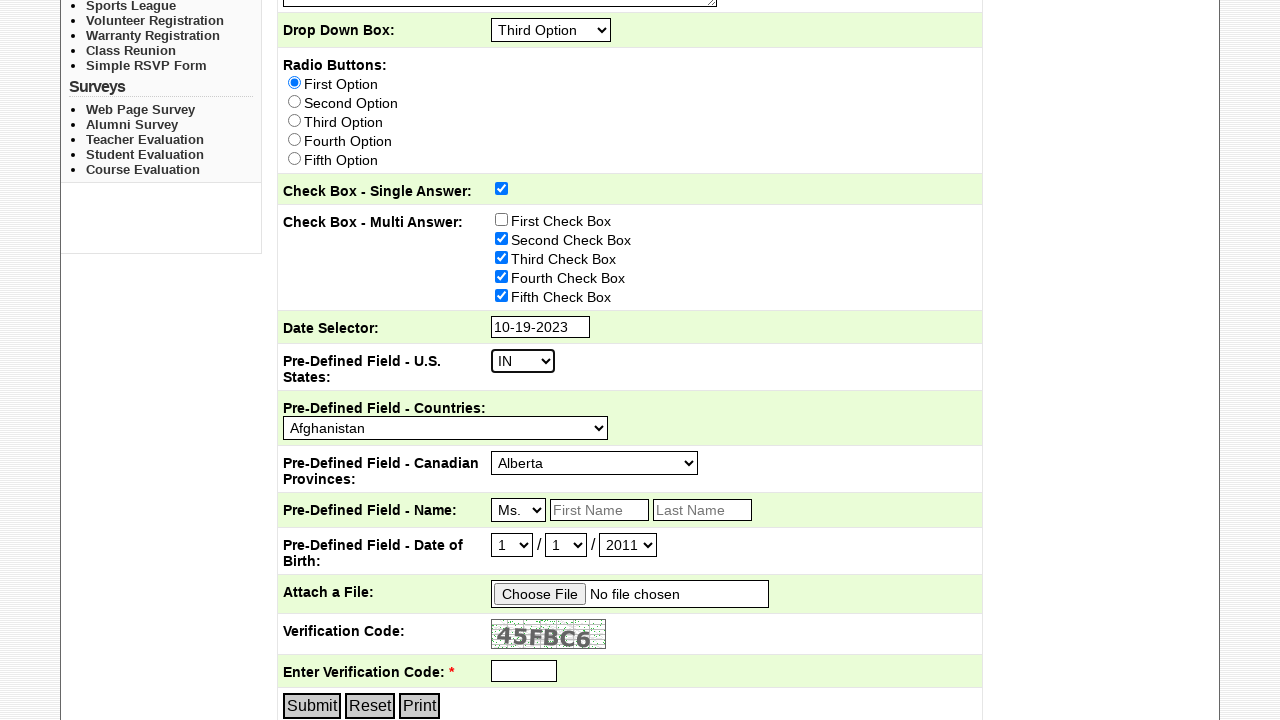

Selected country 'India' from dropdown q9 on #q9
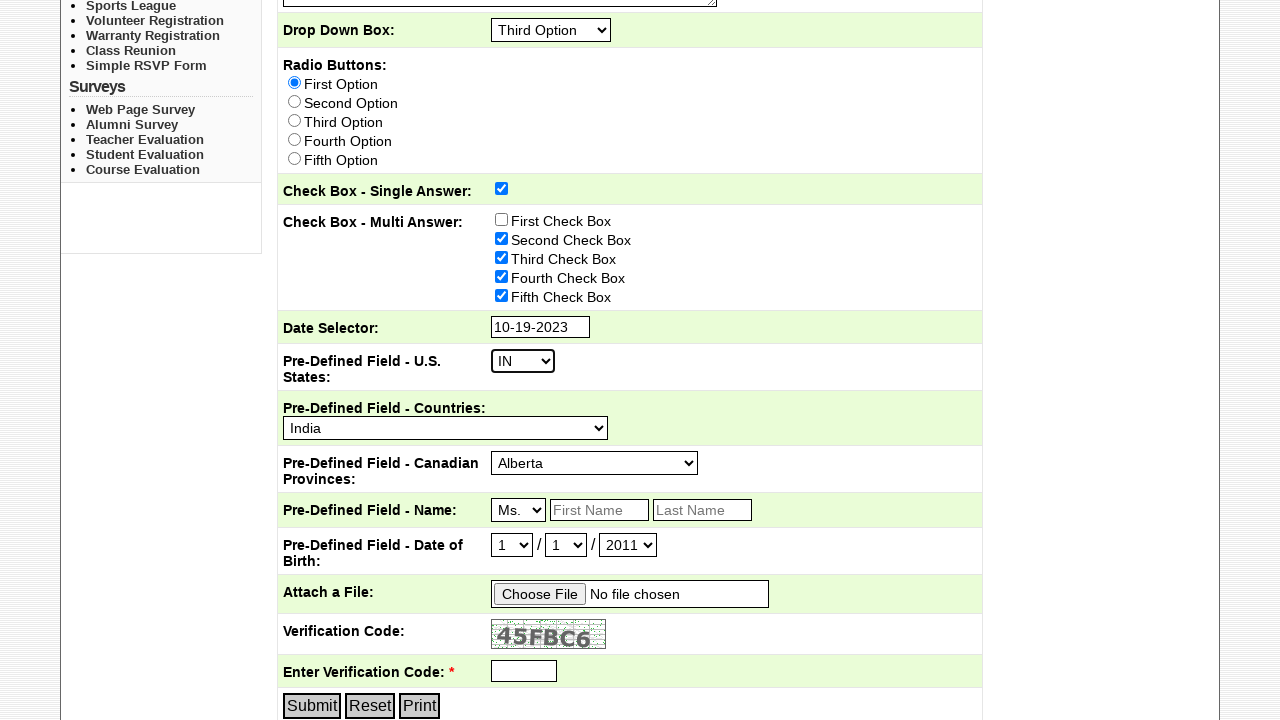

Selected province 'Ontario' from dropdown q10 on #q10
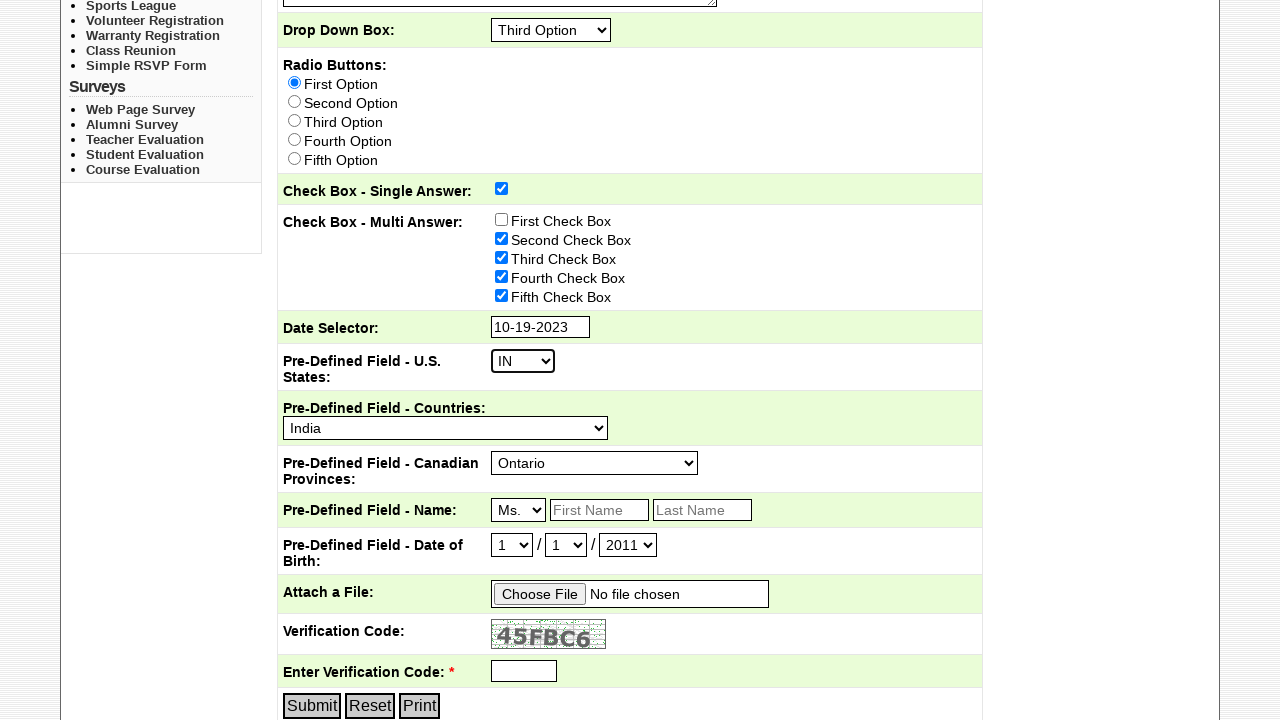

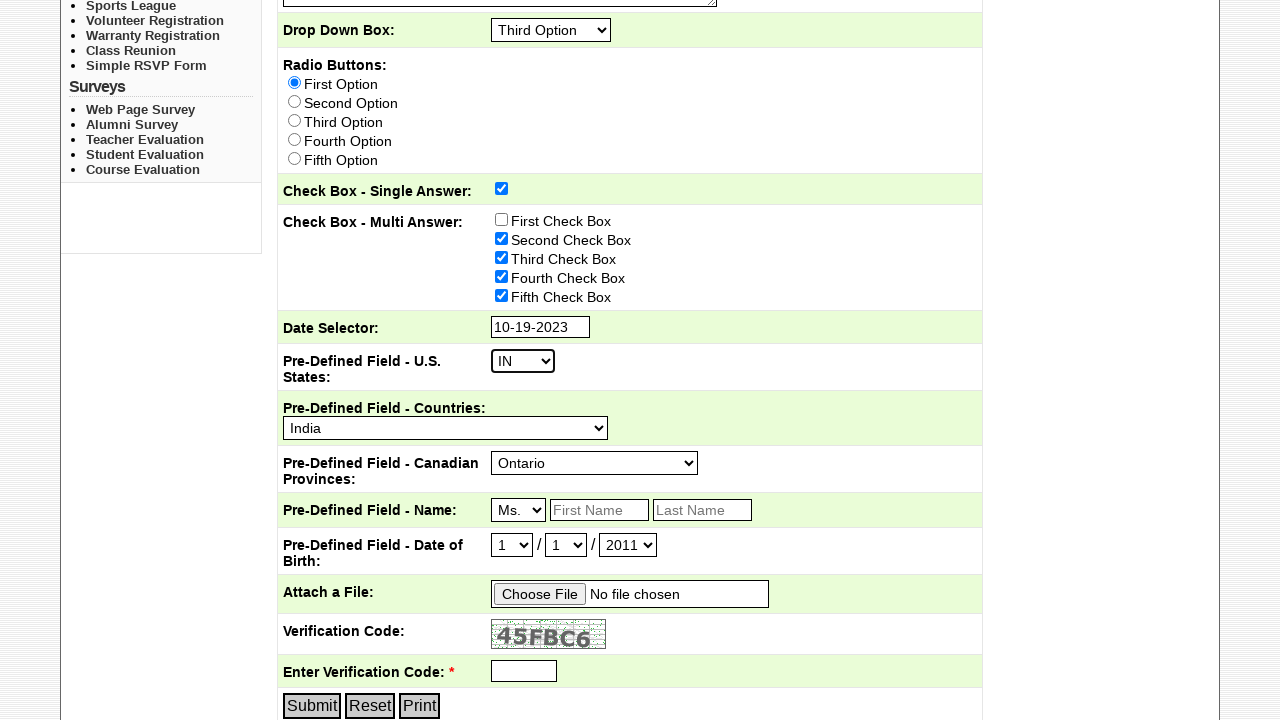